Tests element highlighting functionality by navigating to a page with many elements, finding a specific element, and modifying its border style using JavaScript execution to visually highlight it.

Starting URL: http://the-internet.herokuapp.com/large

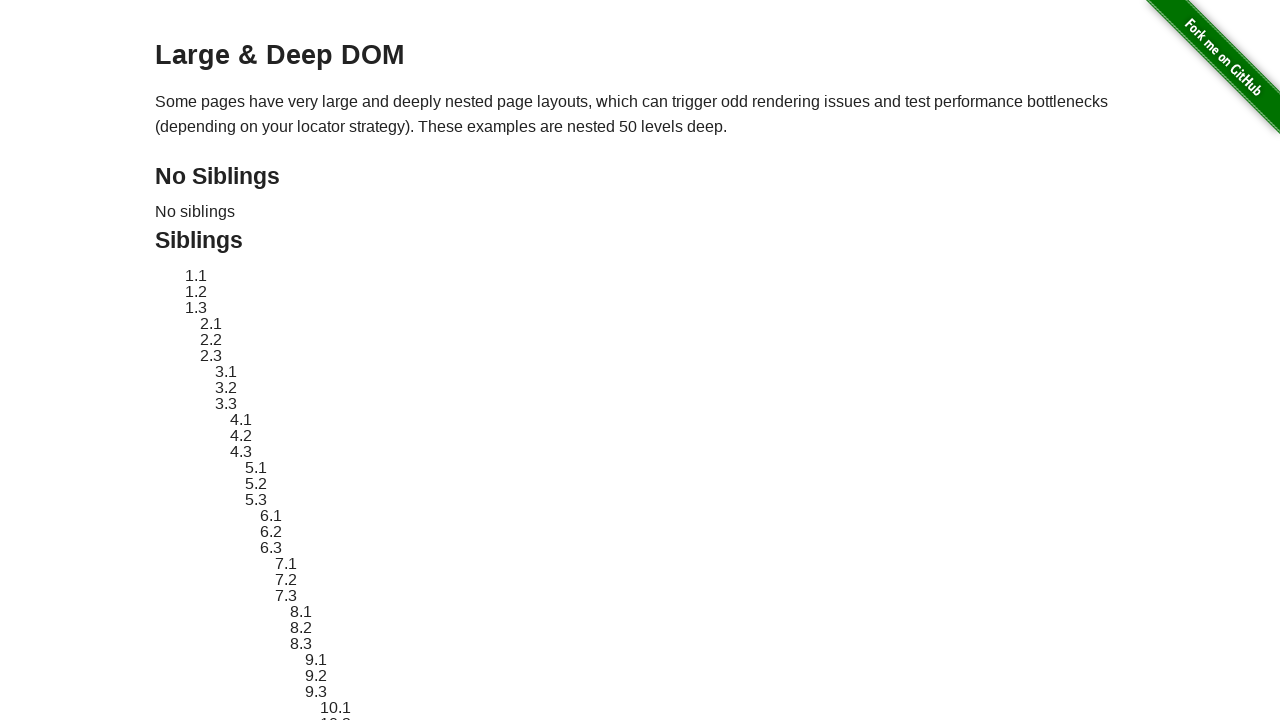

Located target element with ID sibling-2.3
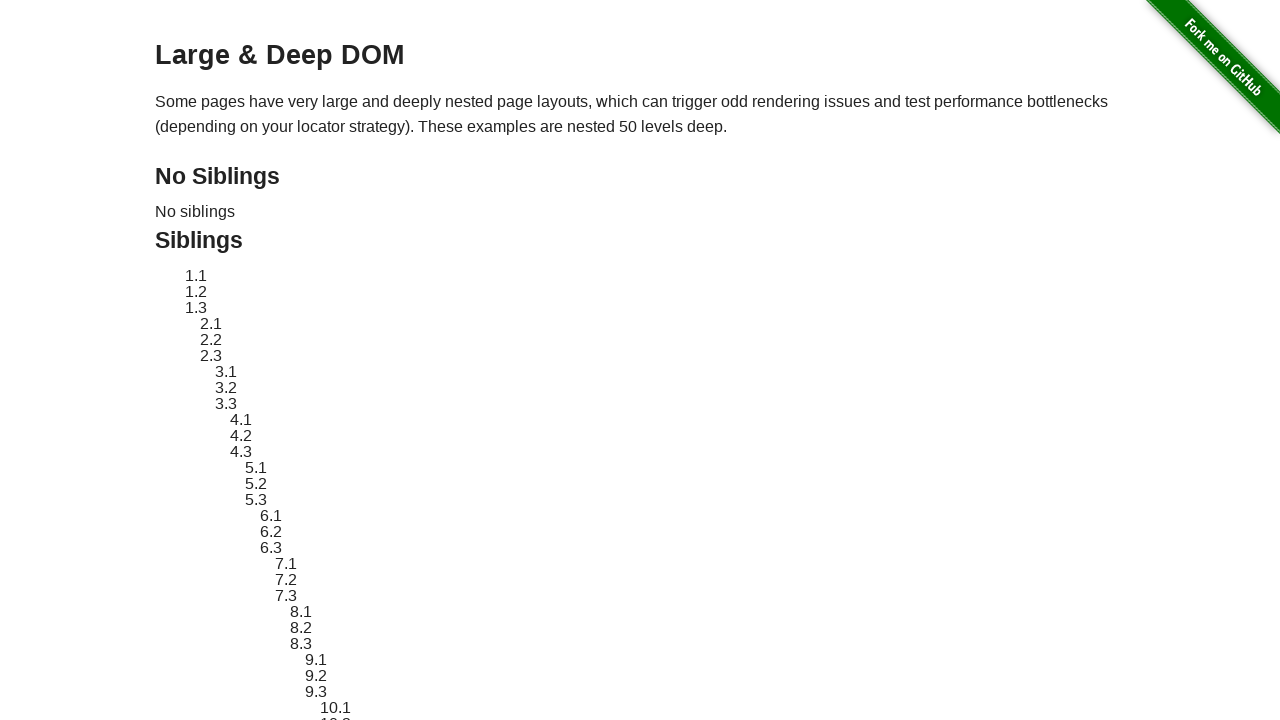

Target element is now visible
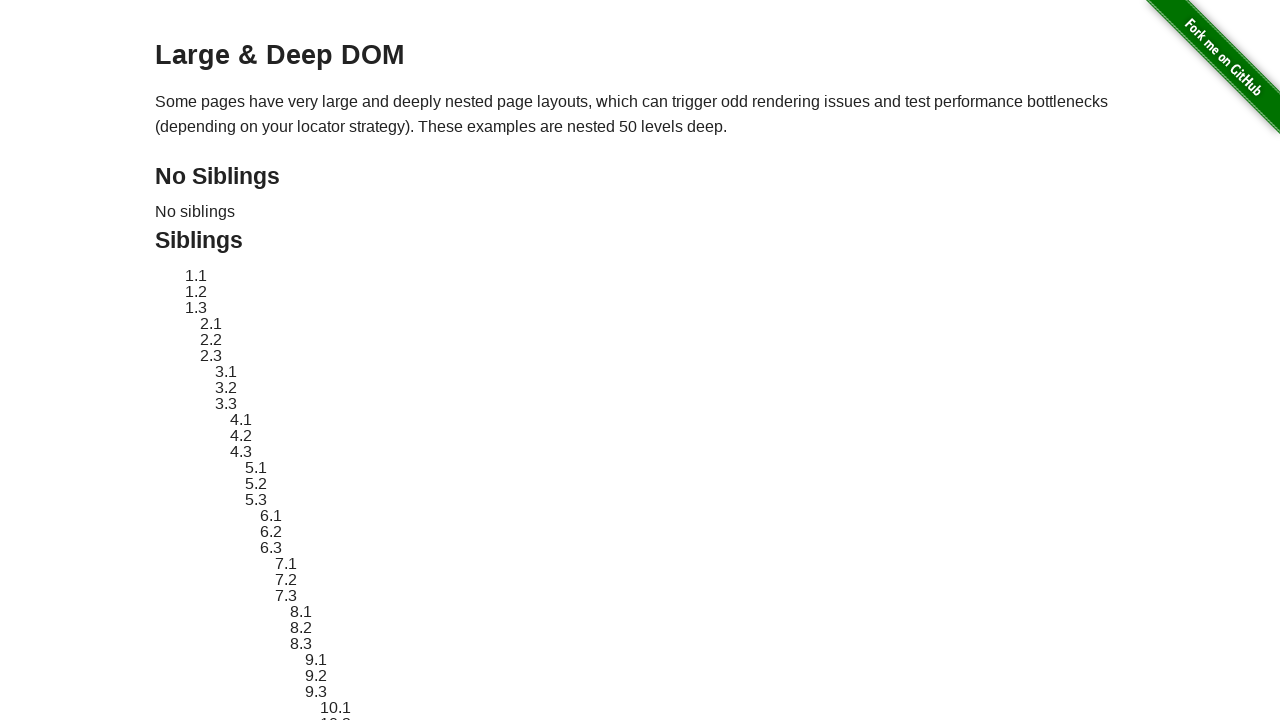

Stored original element style
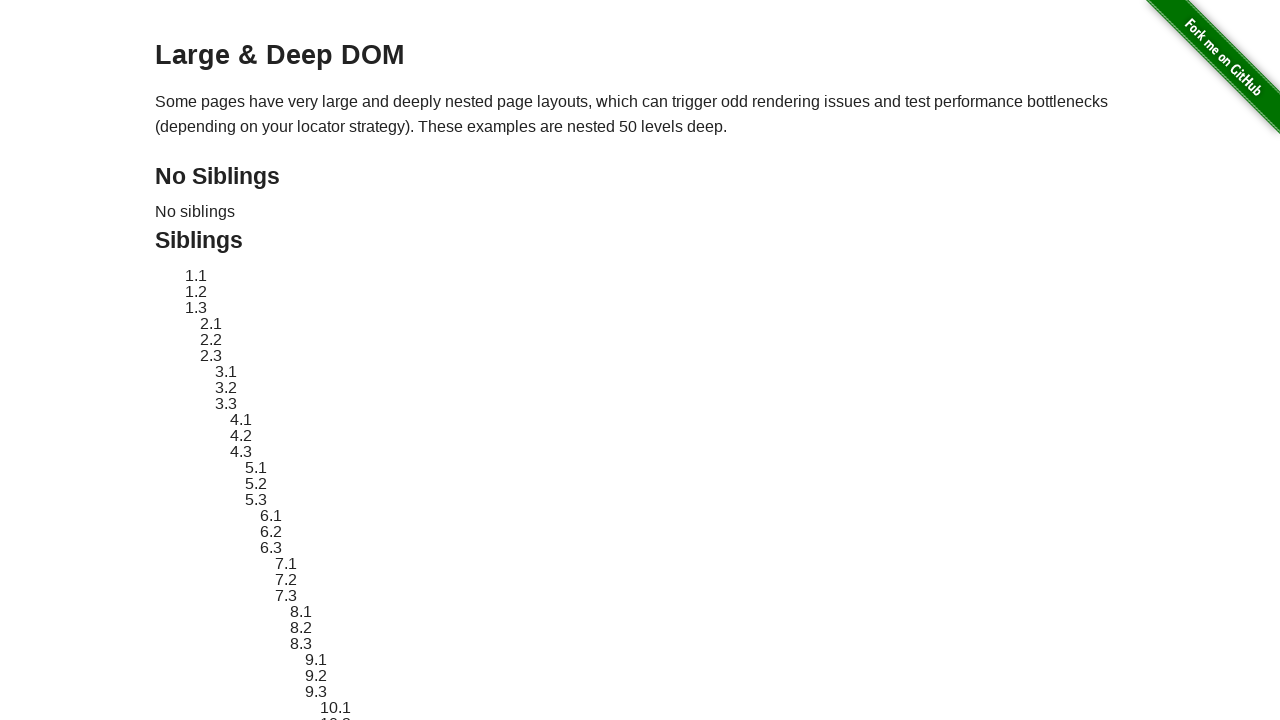

Applied red dashed border highlight to element
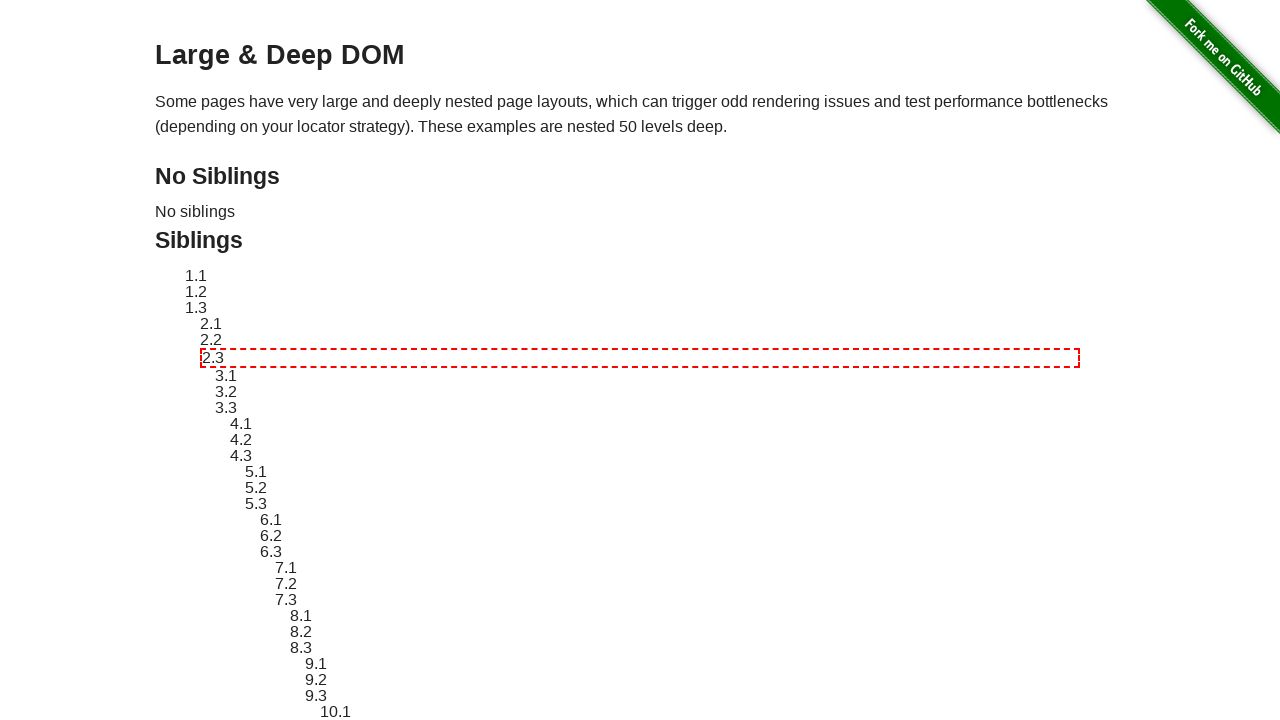

Waited 3 seconds to observe the highlight
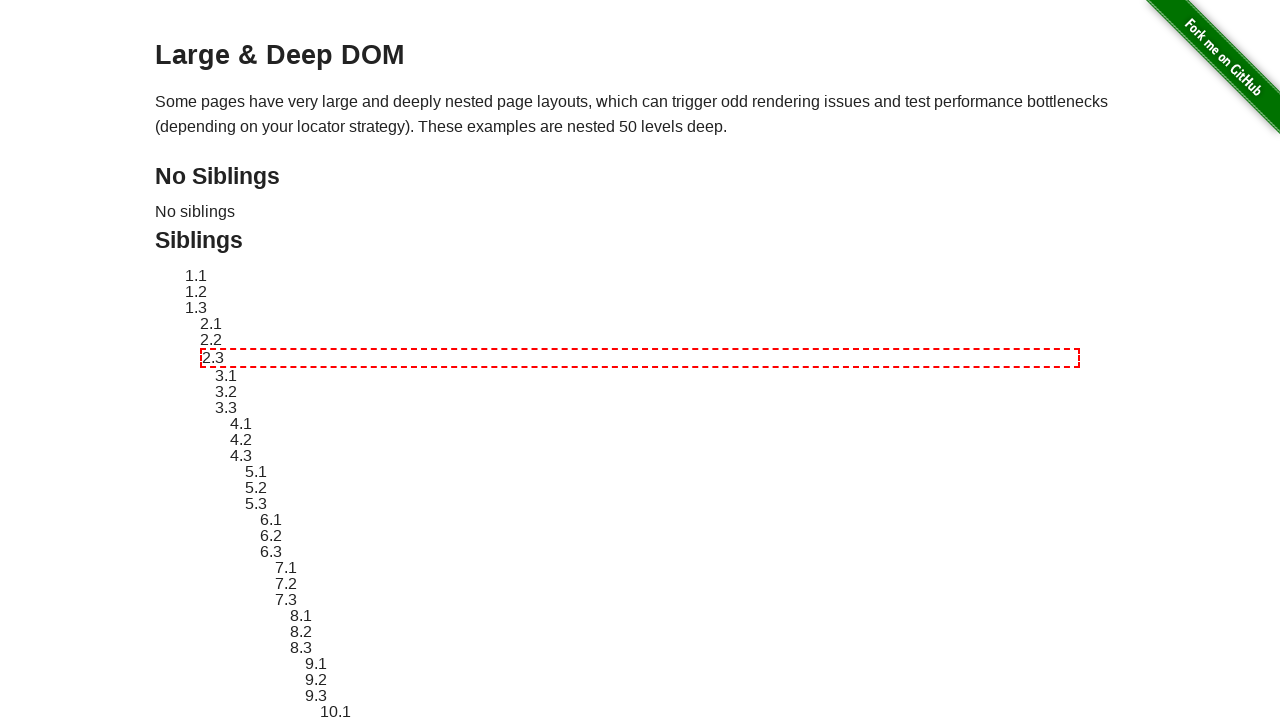

Reverted element style to original
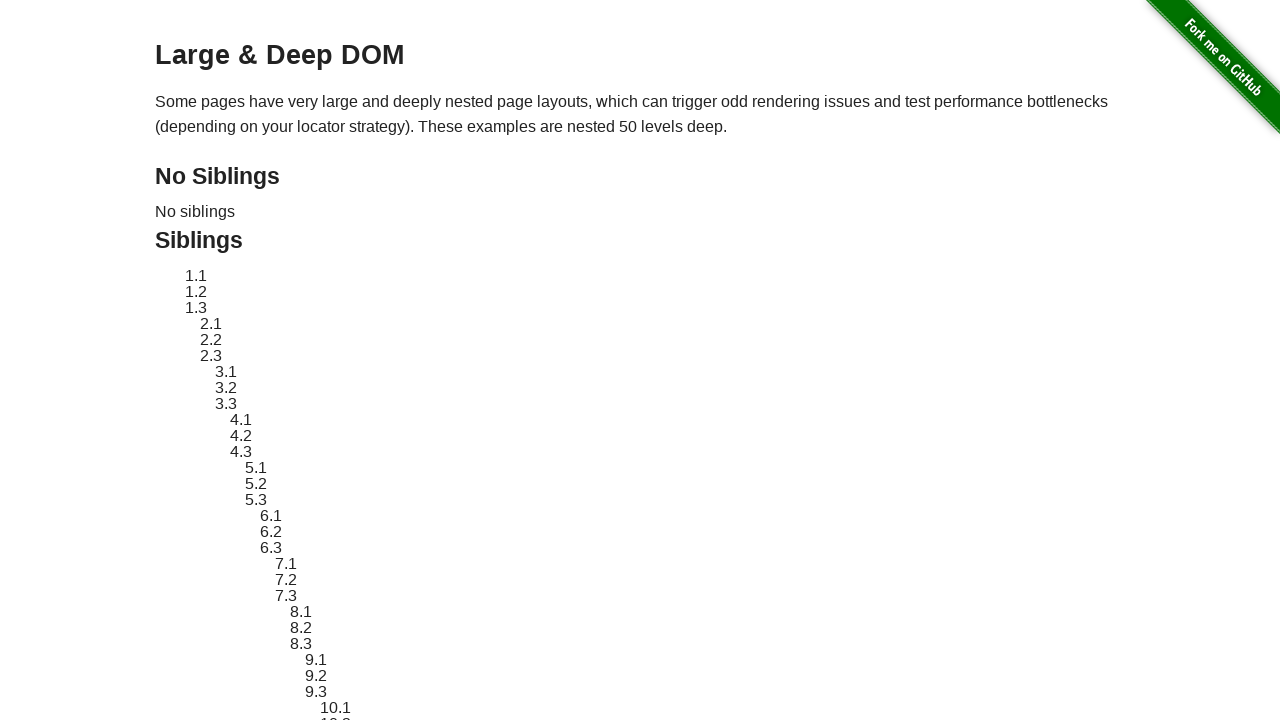

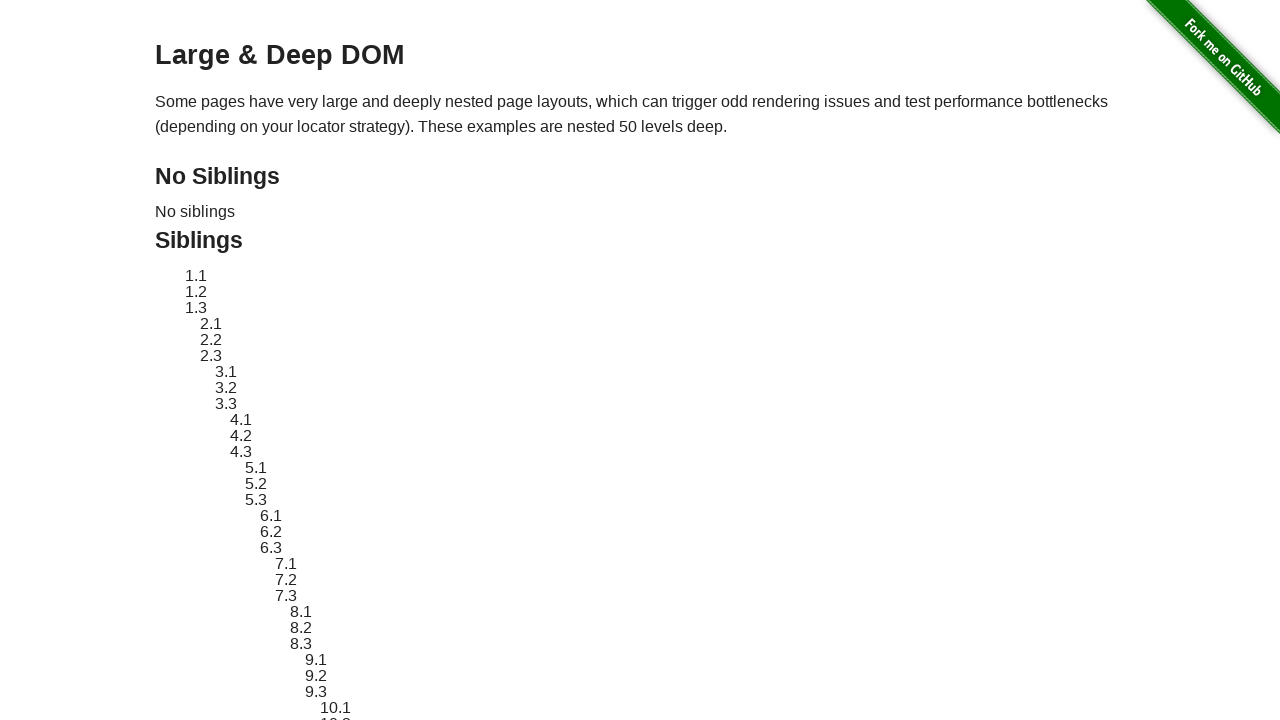